Tests keyboard shortcut functionality on a text comparison tool by entering text in the first field, selecting all with Ctrl+A, copying with Ctrl+C, tabbing to the next field, and pasting with Ctrl+V

Starting URL: https://text-compare.com/

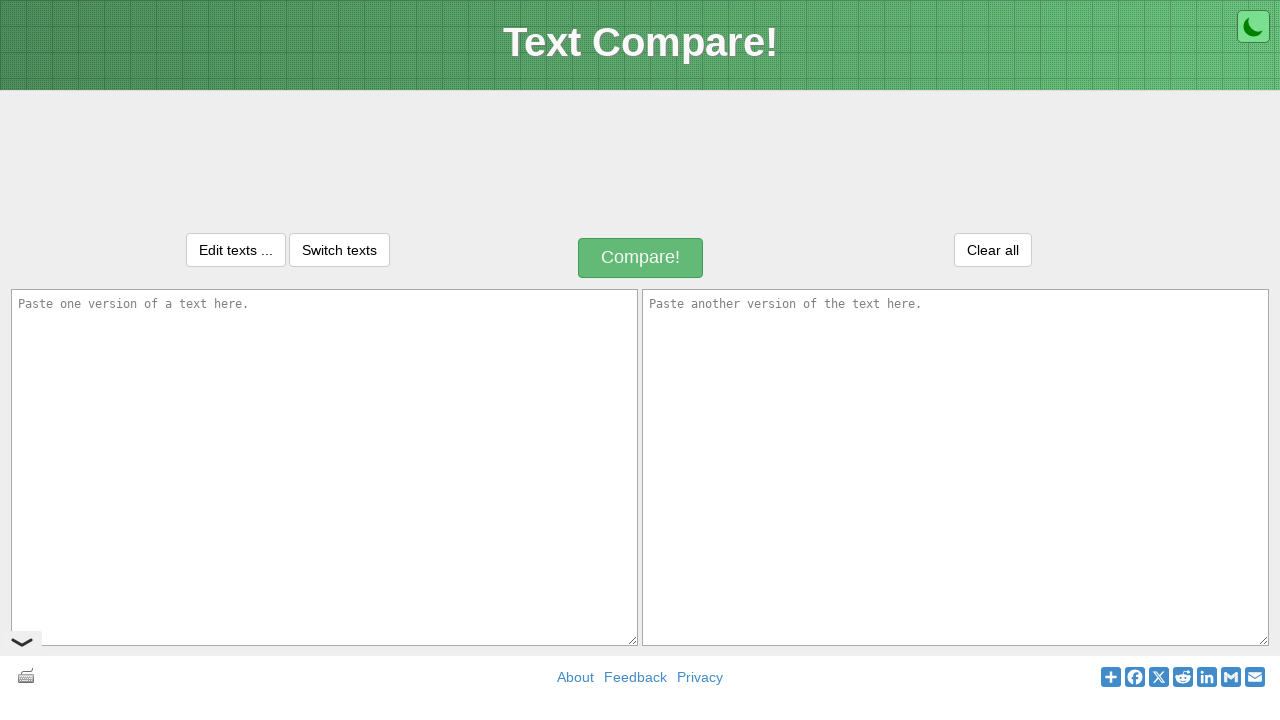

Filled first text area with 'Hello, This is akash here....' on textarea[name='text1']
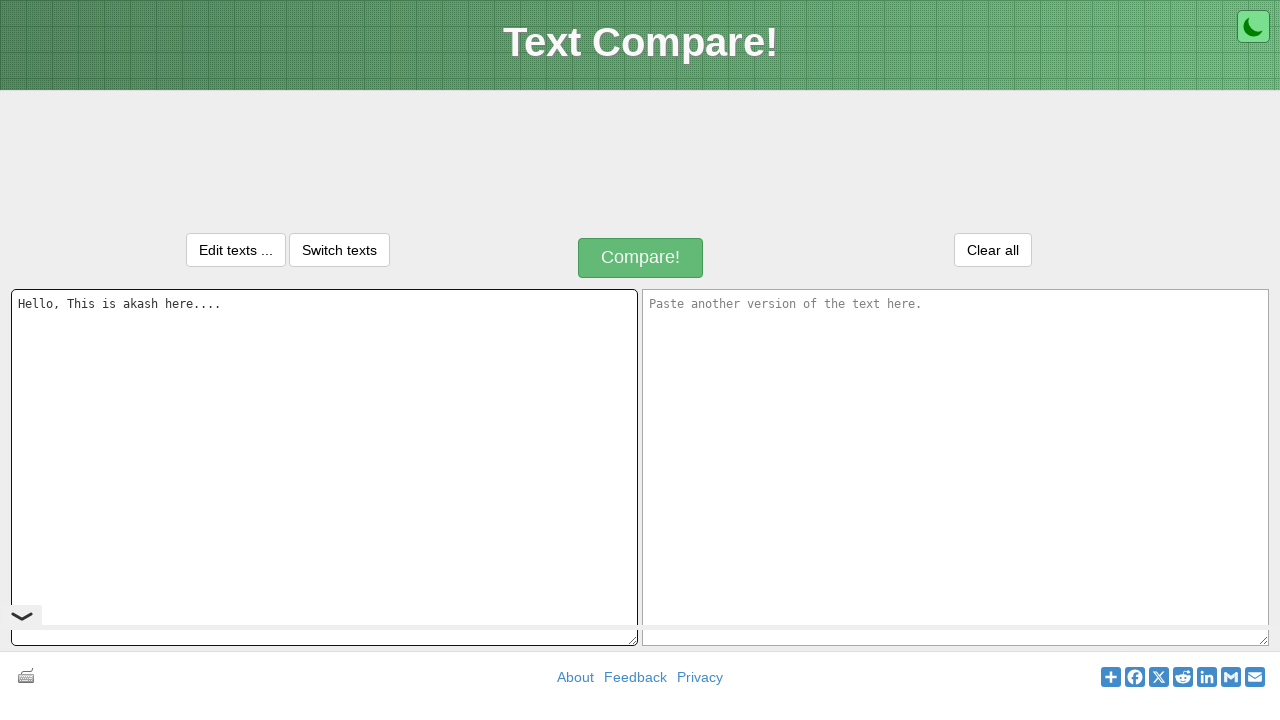

Selected all text in first field using Ctrl+A
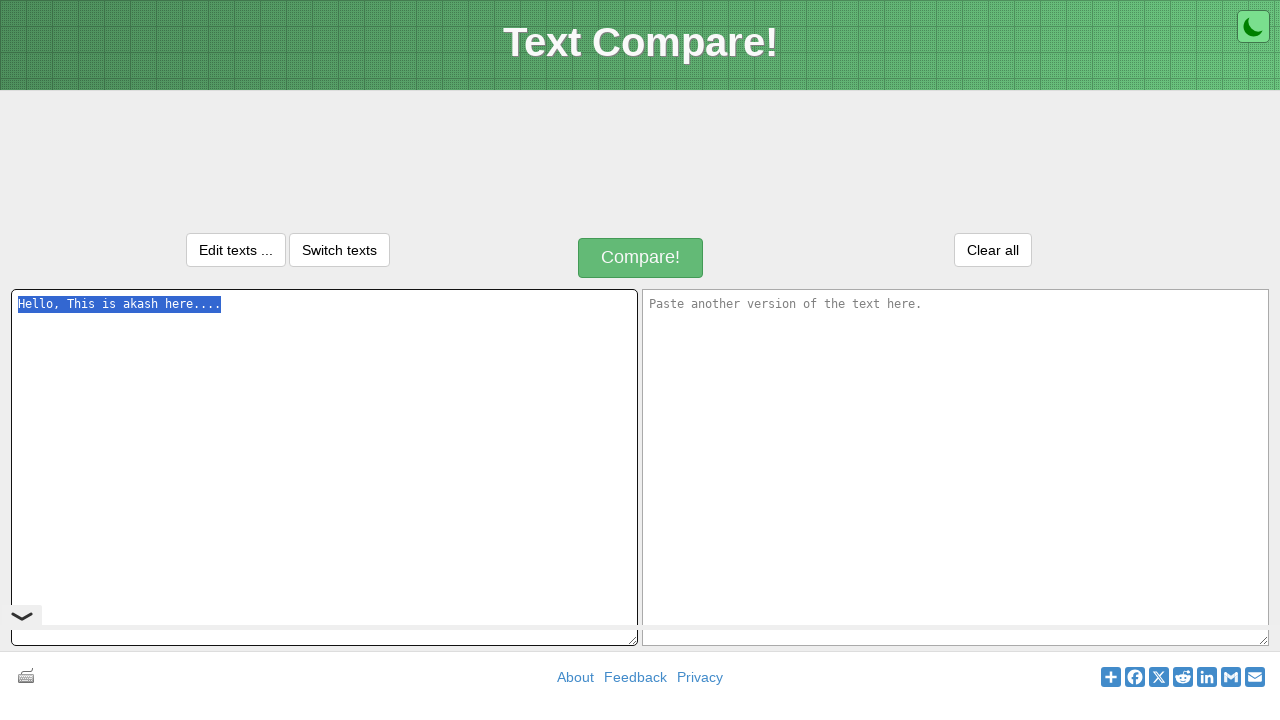

Copied selected text using Ctrl+C
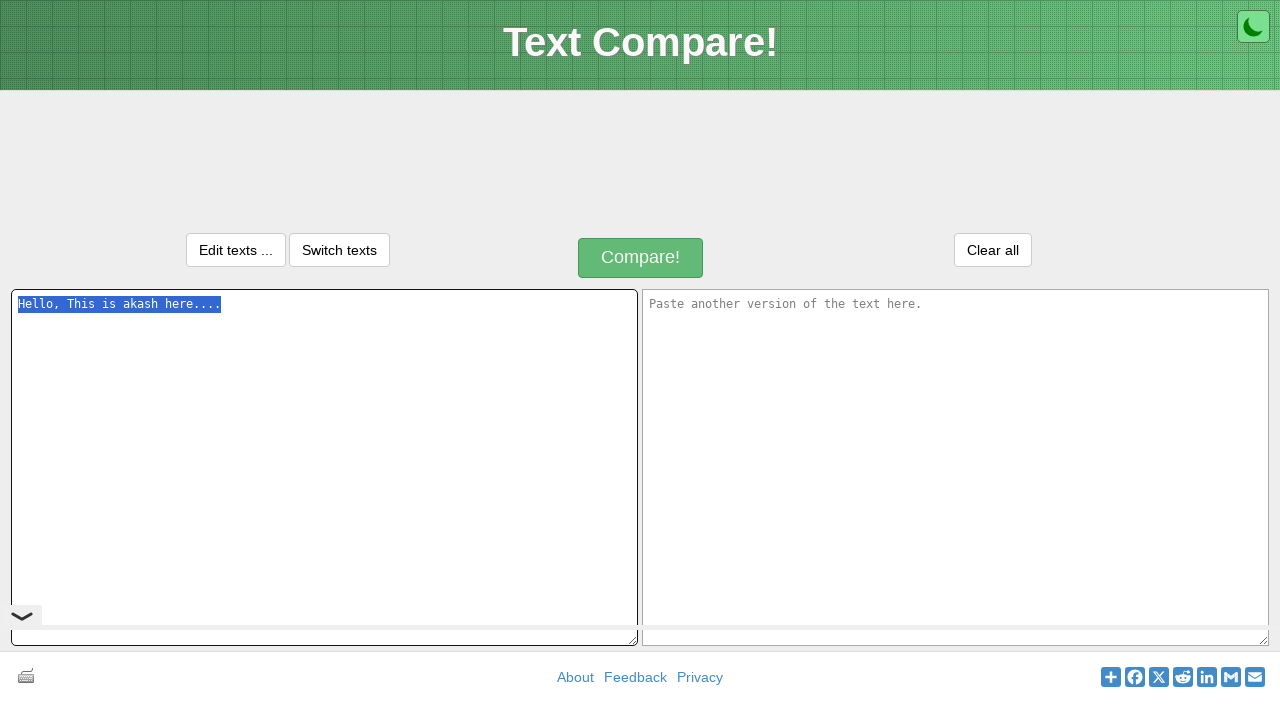

Tabbed to next field
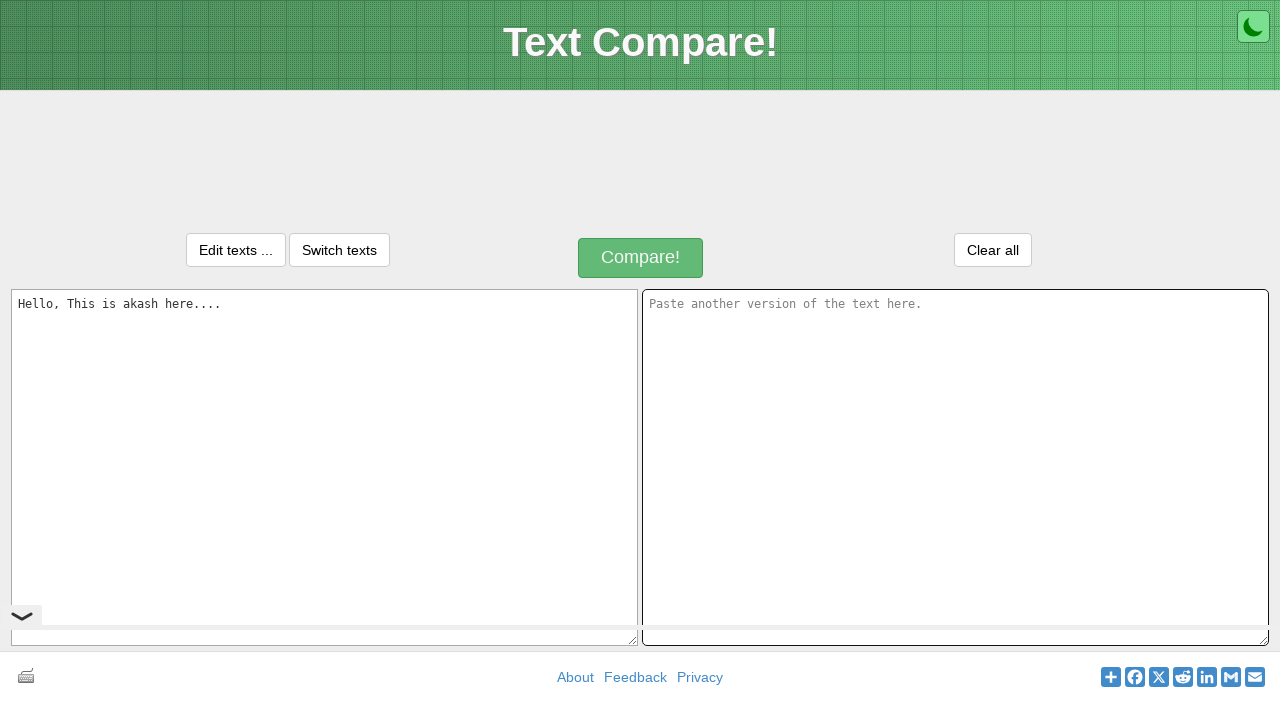

Pasted text into second field using Ctrl+V
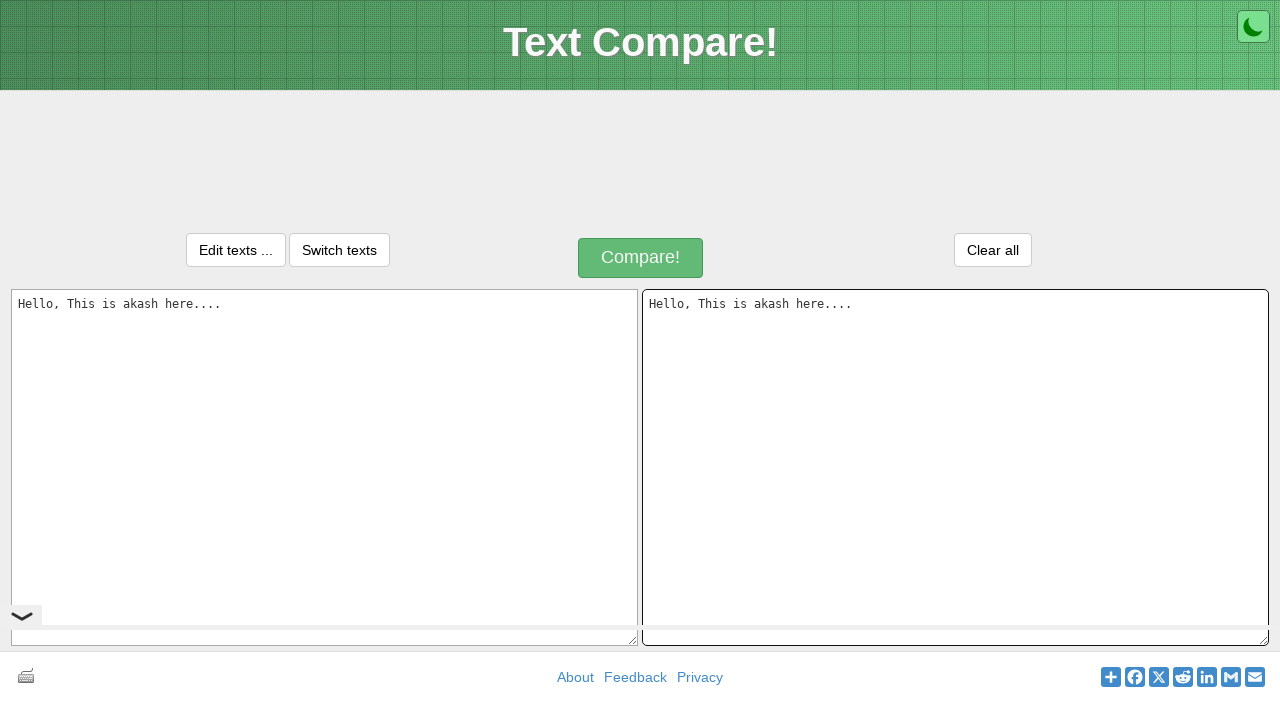

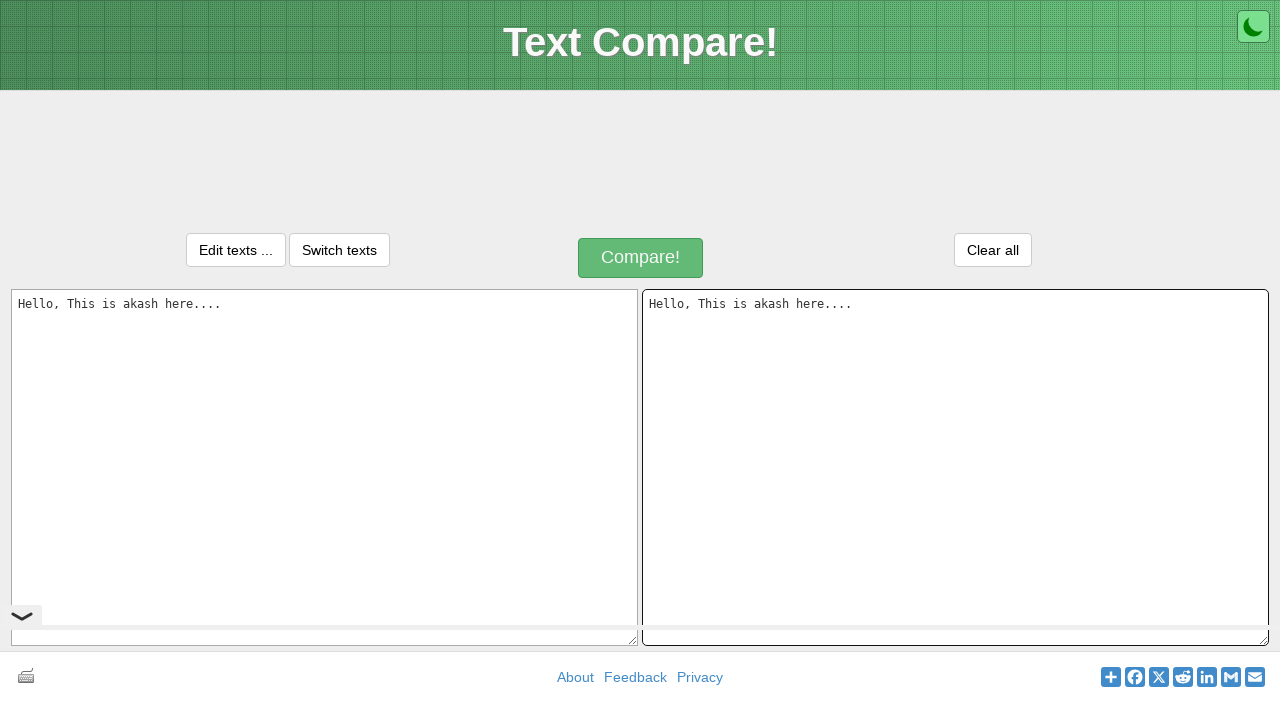